Tests file download functionality by clicking the download button

Starting URL: https://demoqa.com/upload-download

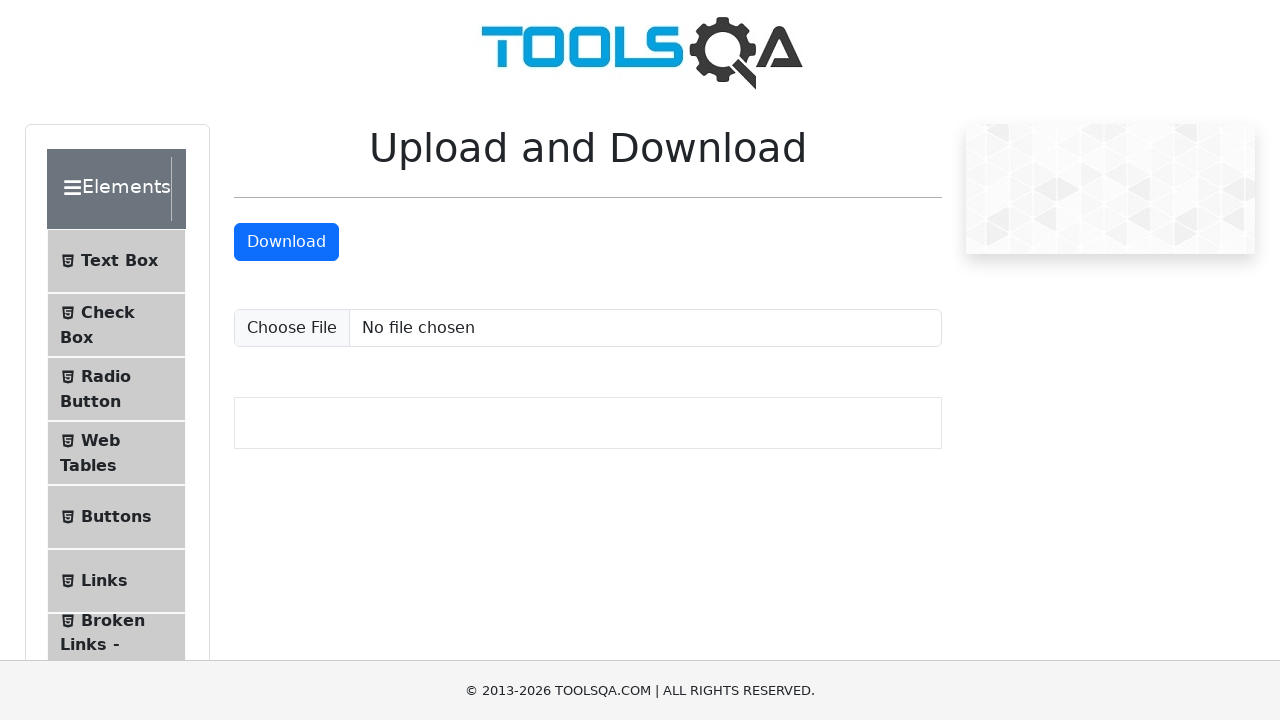

Navigated to upload-download page
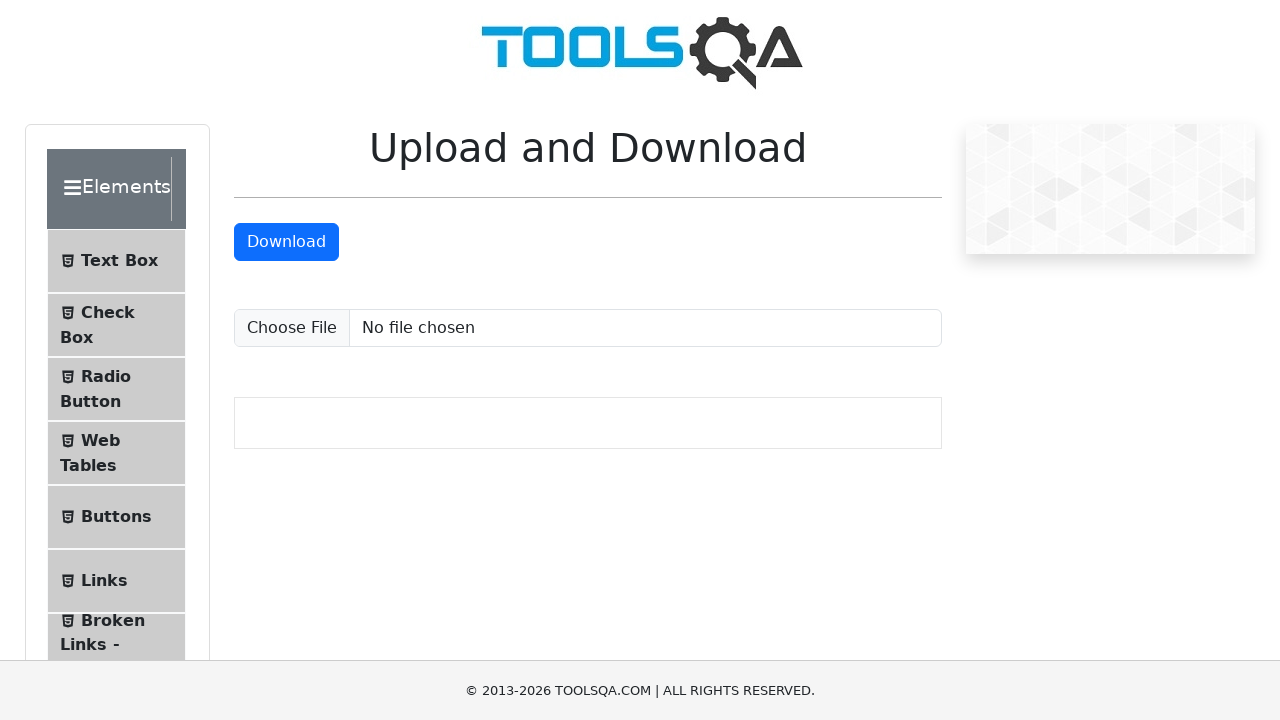

Clicked the download button at (286, 242) on #downloadButton
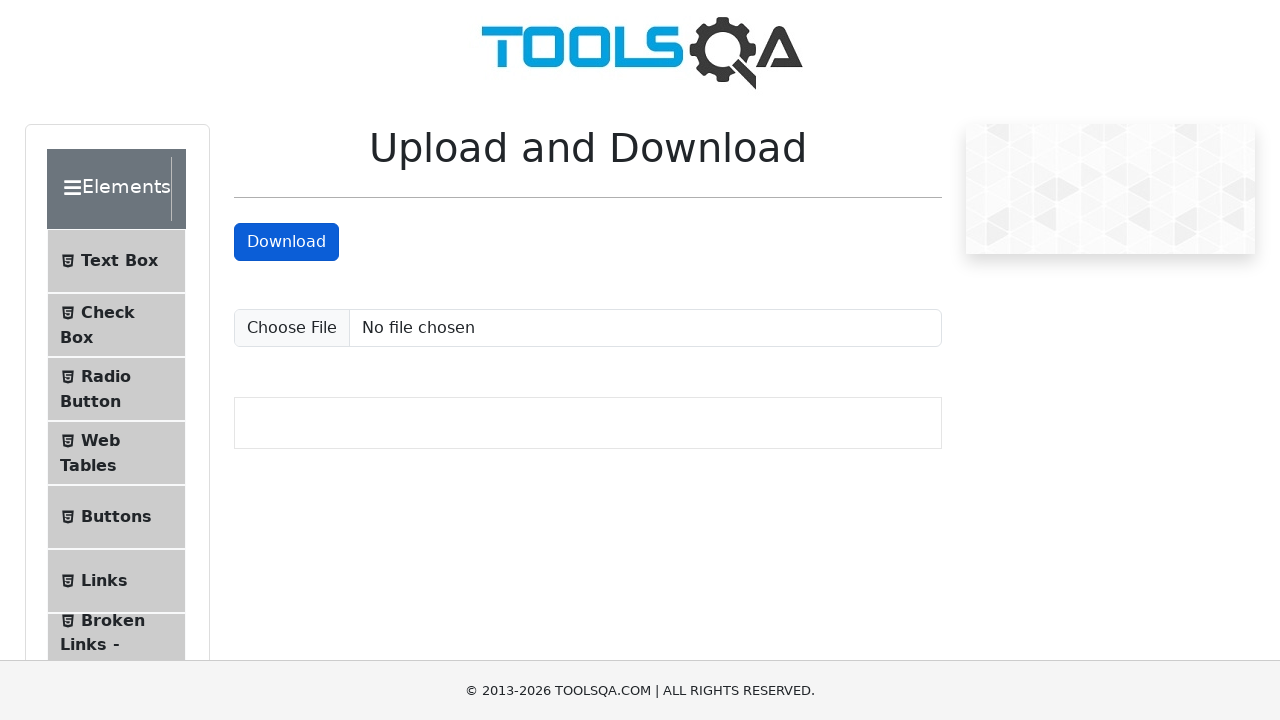

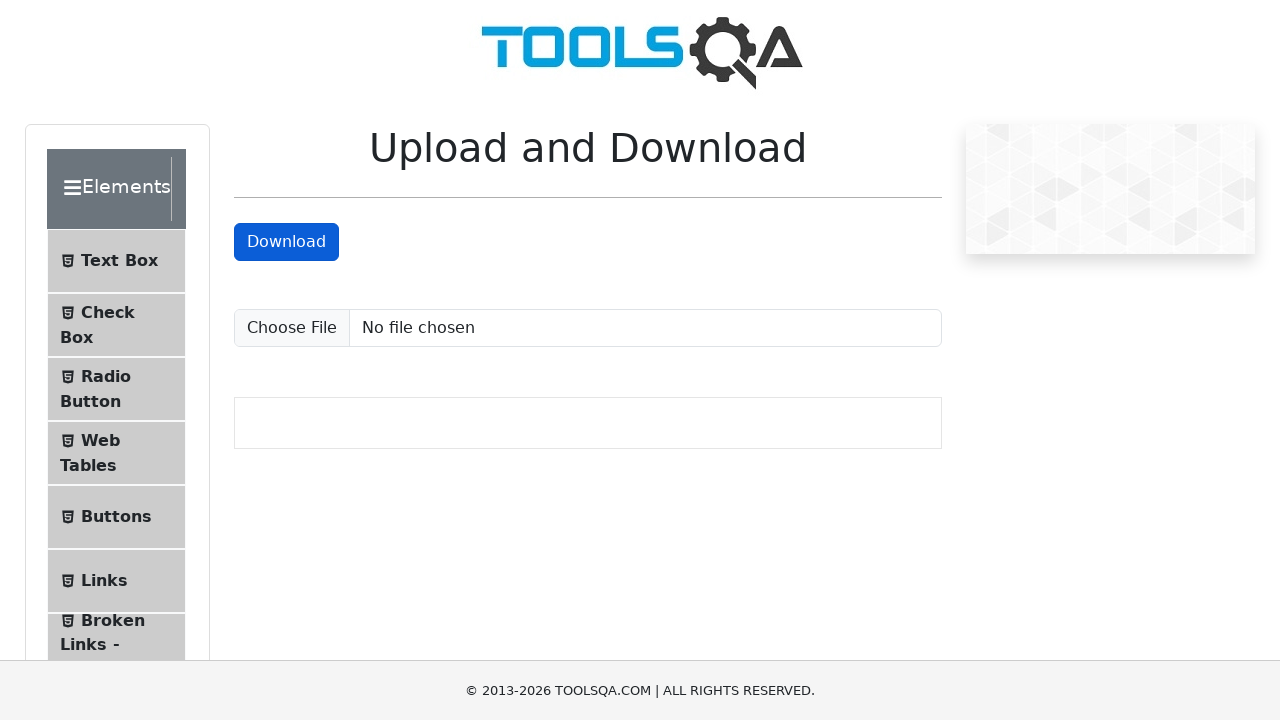